Tests footer navigation by clicking on the Help Center link in the footer section and verifying it is displayed

Starting URL: https://deens-master.now.sh/

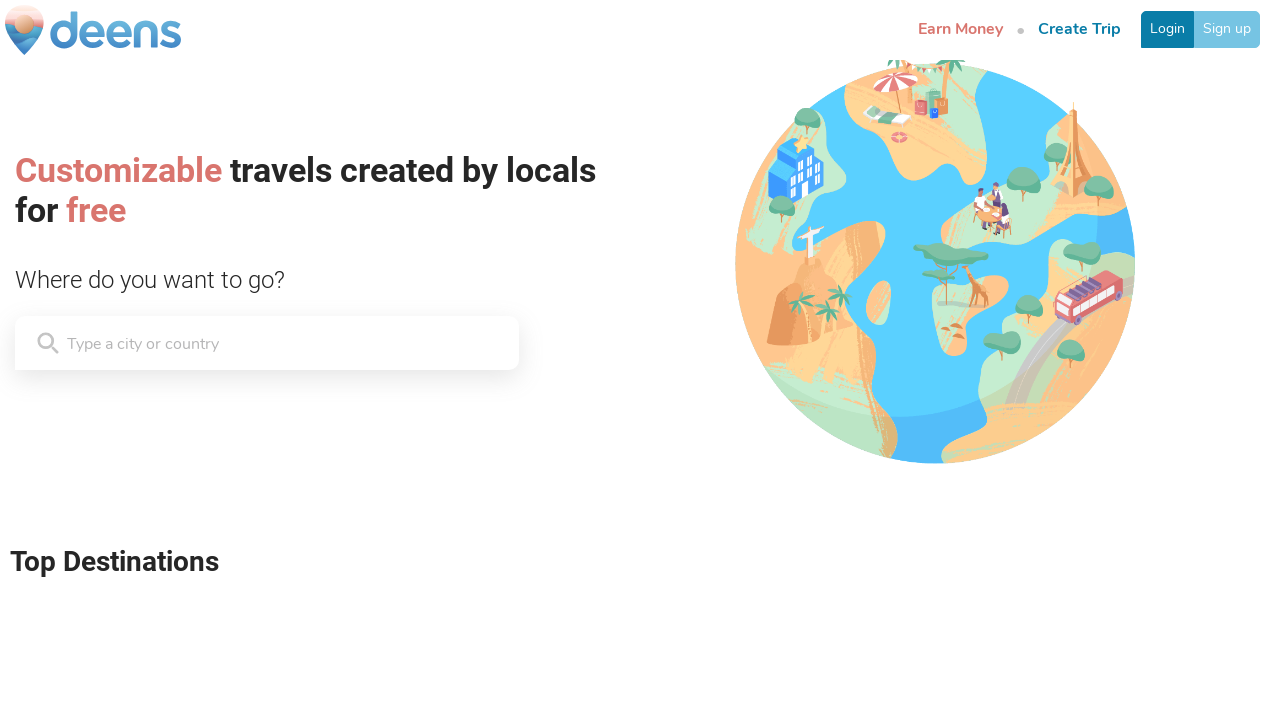

Clicked Help Center link in footer at (997, 589) on .BrandFooter__Column-fdSHvo:nth-child(4) a
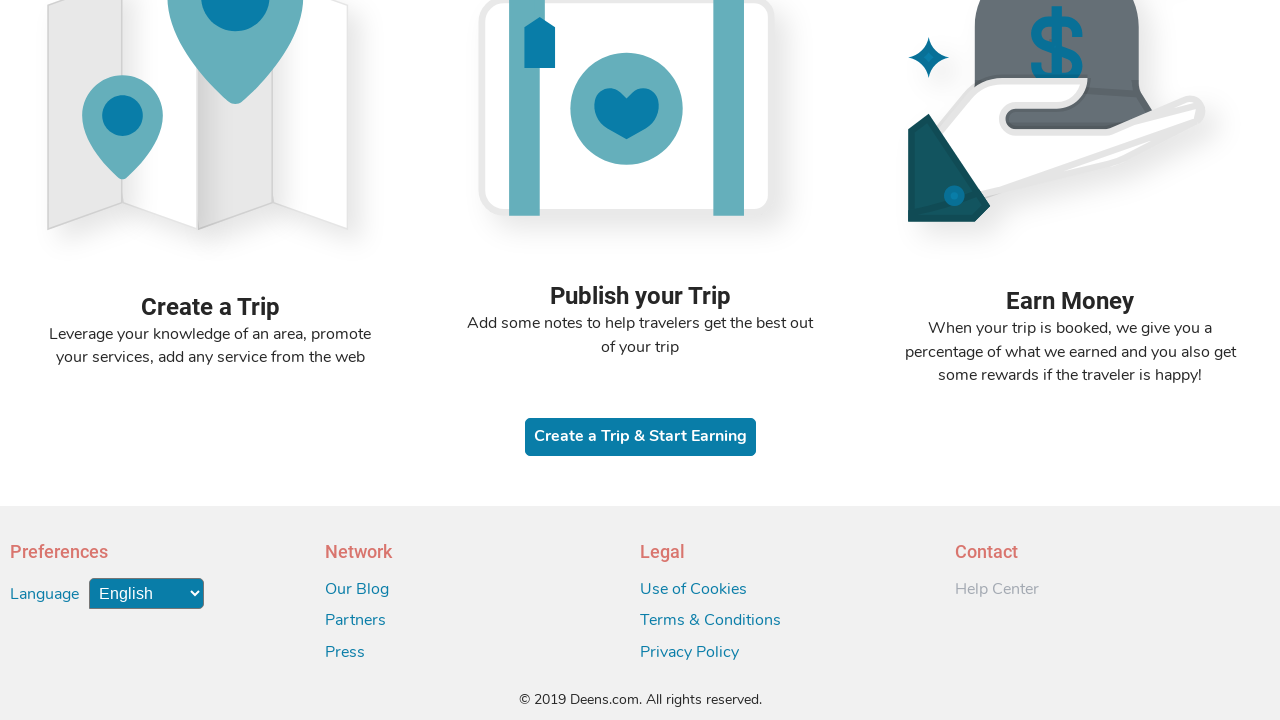

Verified Help Center link is visible
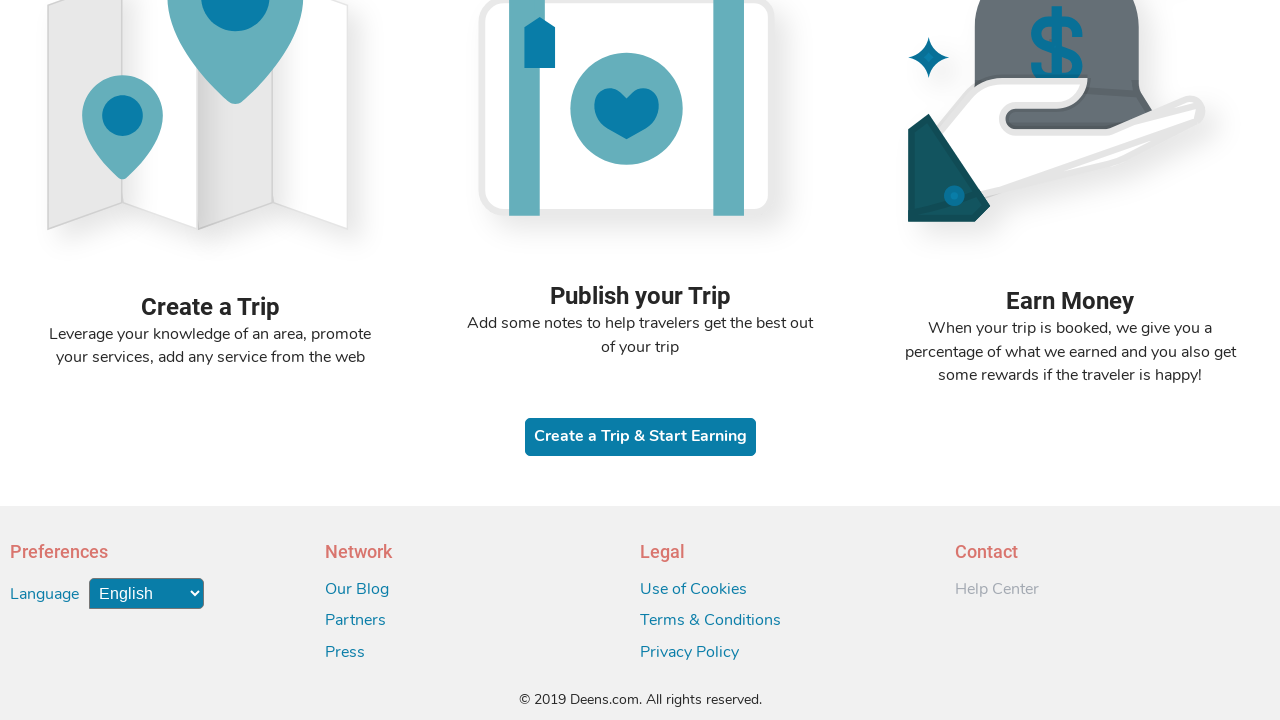

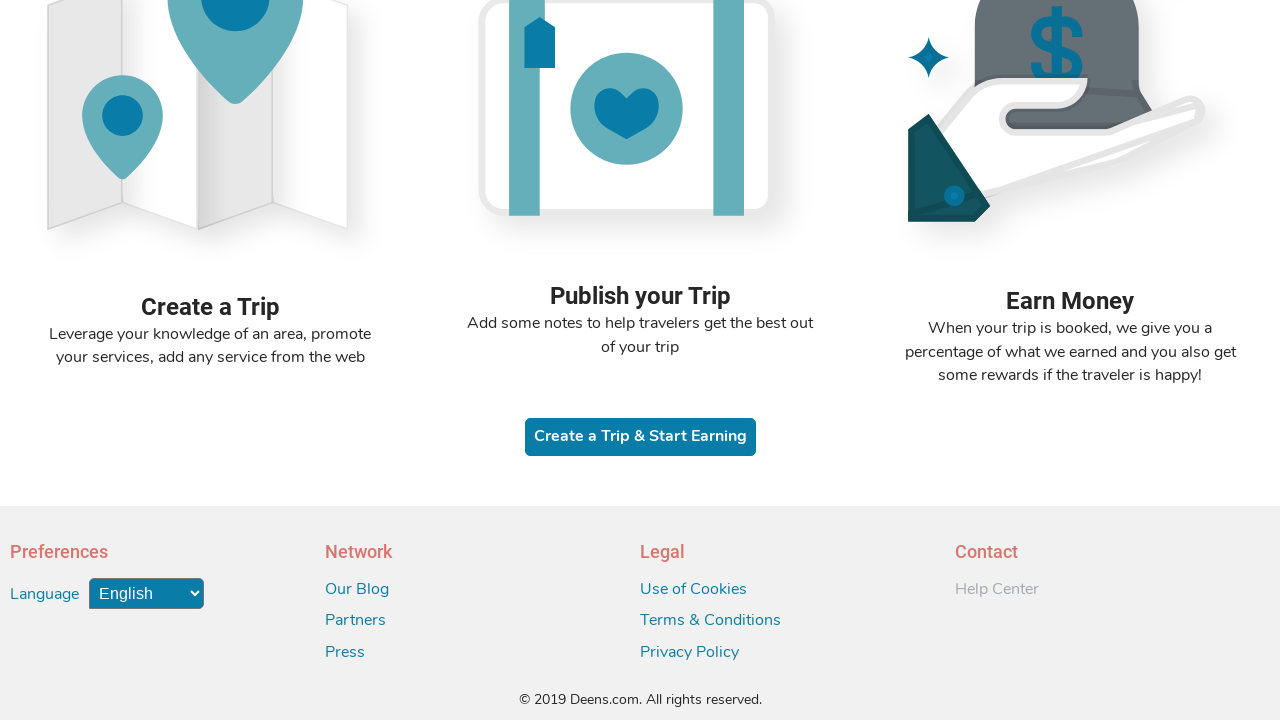